Navigates to the Cydeo practice page and demonstrates viewport size configuration.

Starting URL: https://practice.cydeo.com/

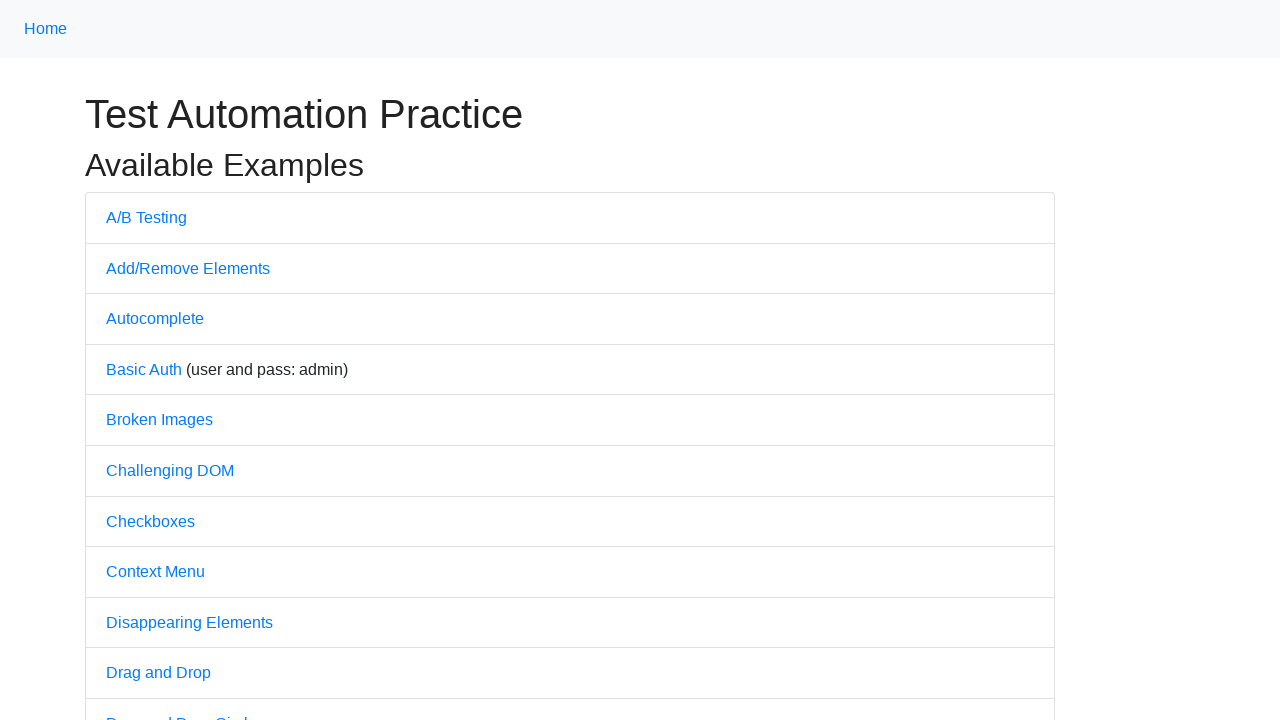

Waited for page to load (domcontentloaded)
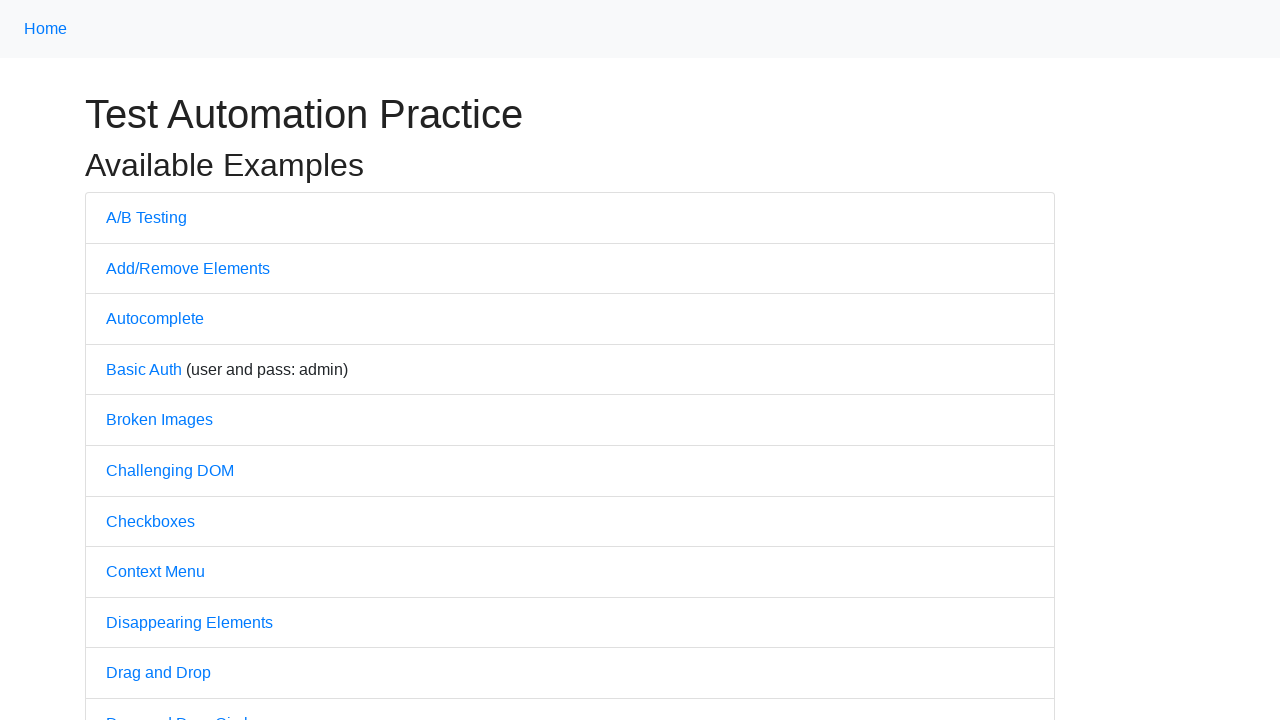

Set viewport size to 1920x1080
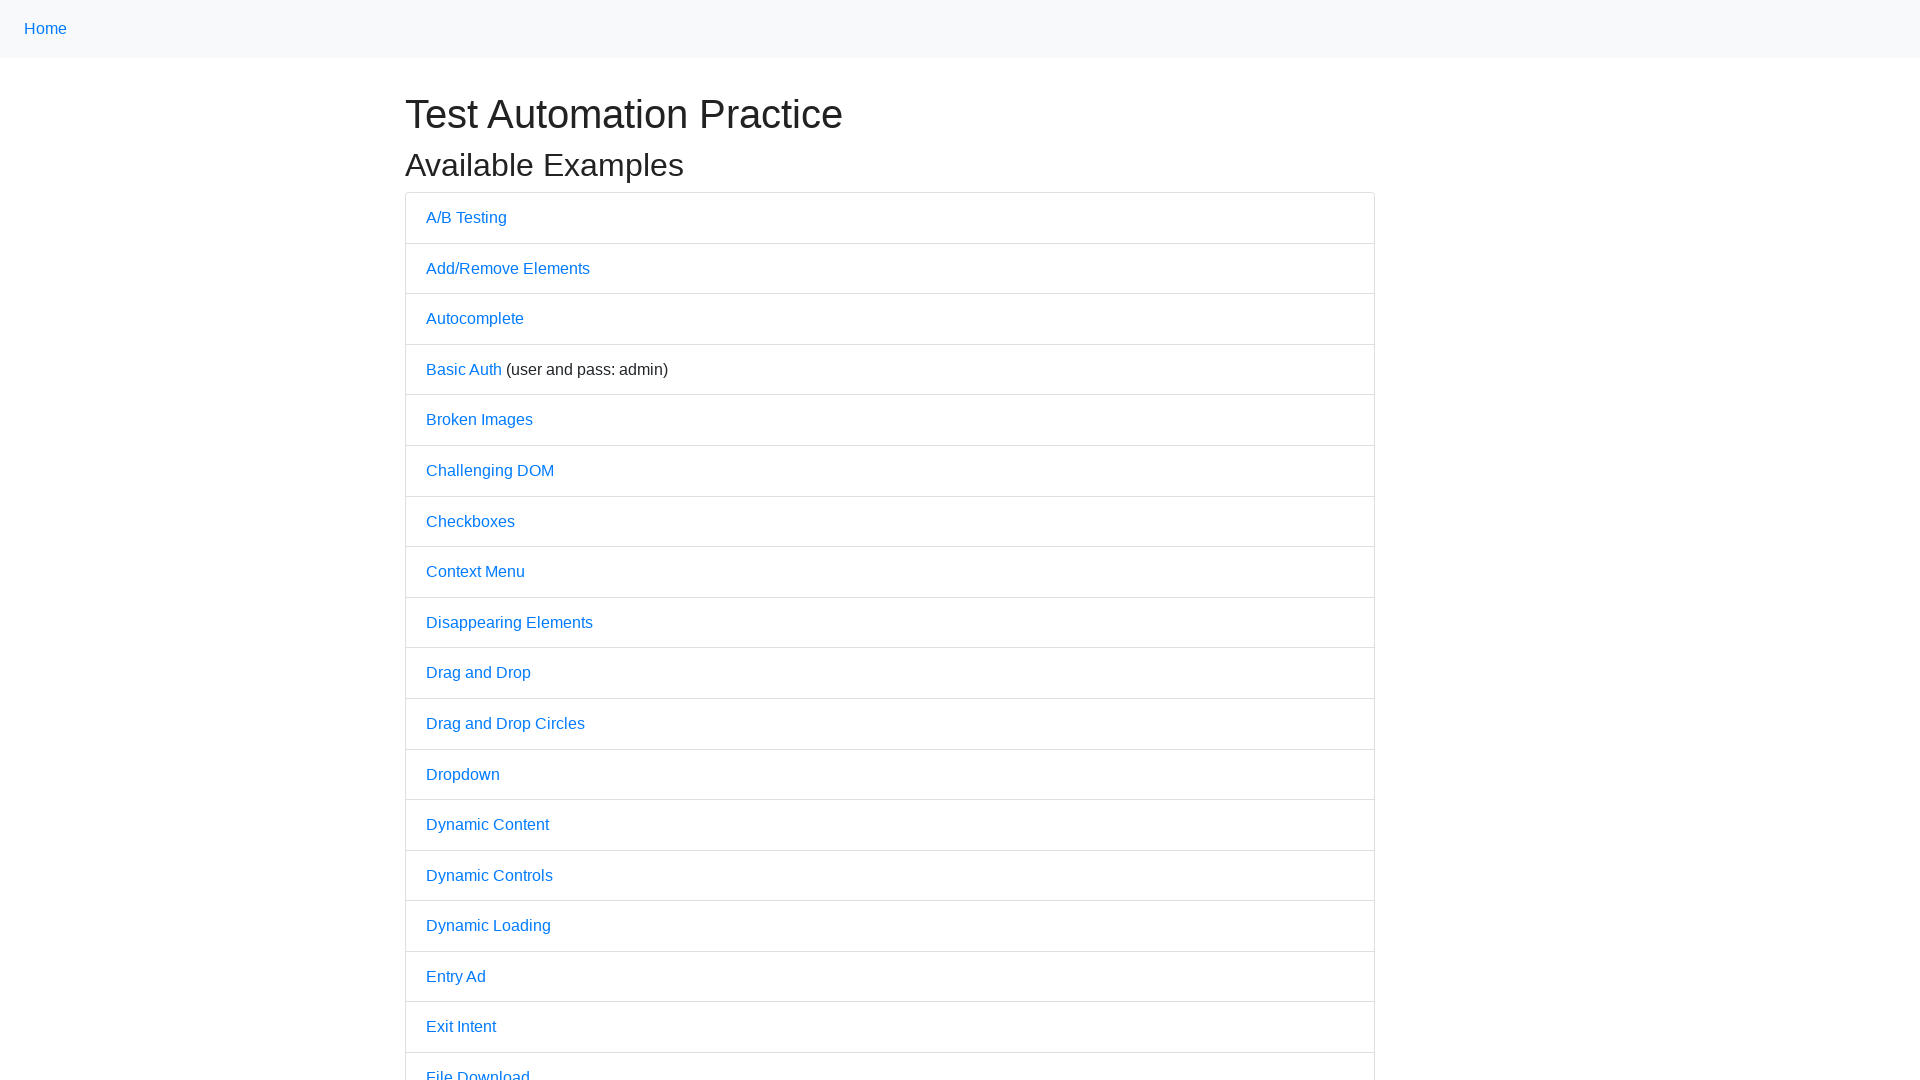

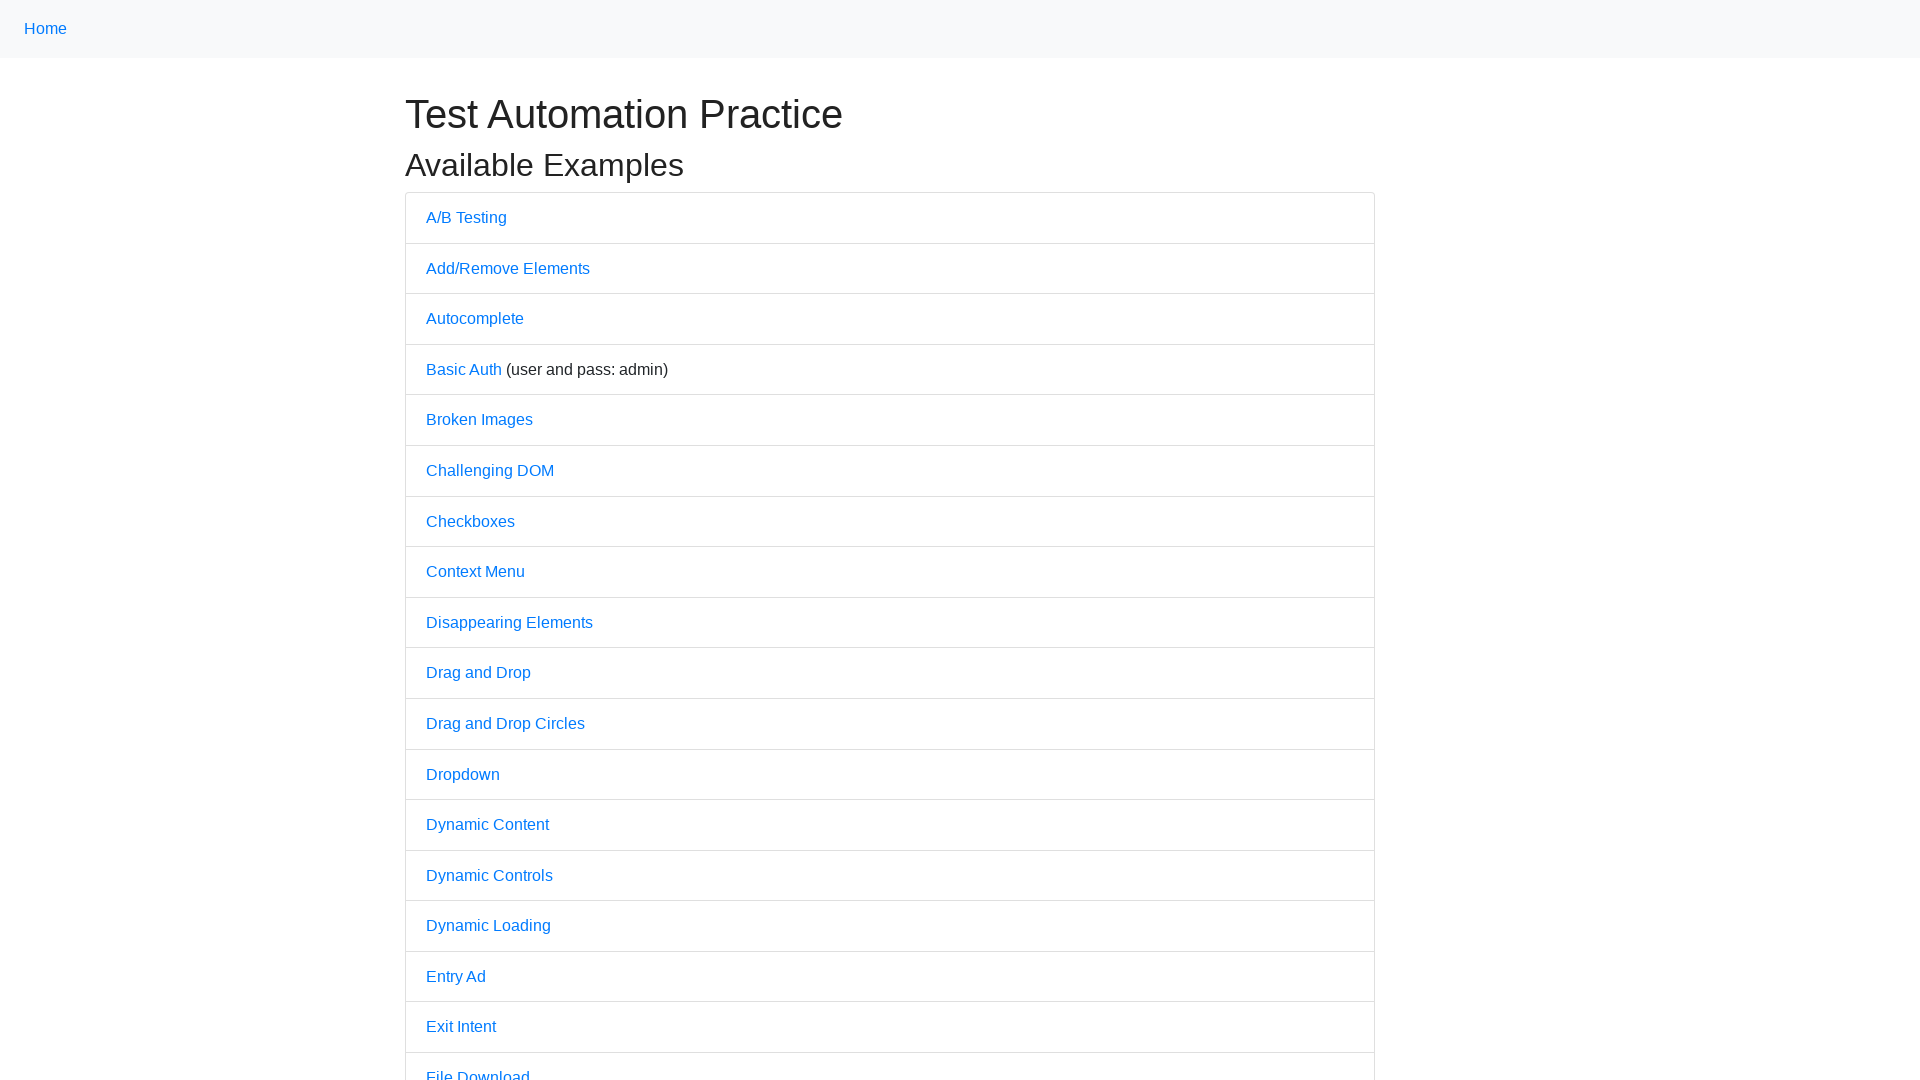